Navigates to a math page and verifies that the "people" radio button is selected by default

Starting URL: https://suninjuly.github.io/math.html

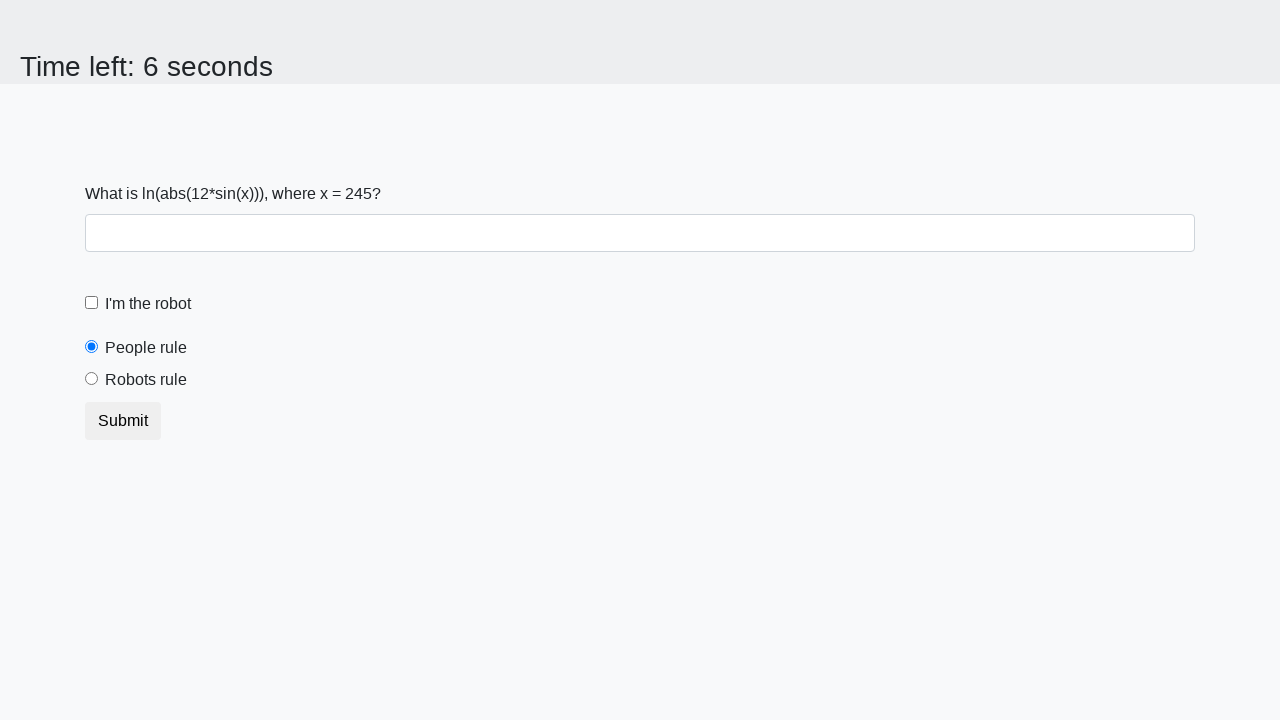

Navigated to math page
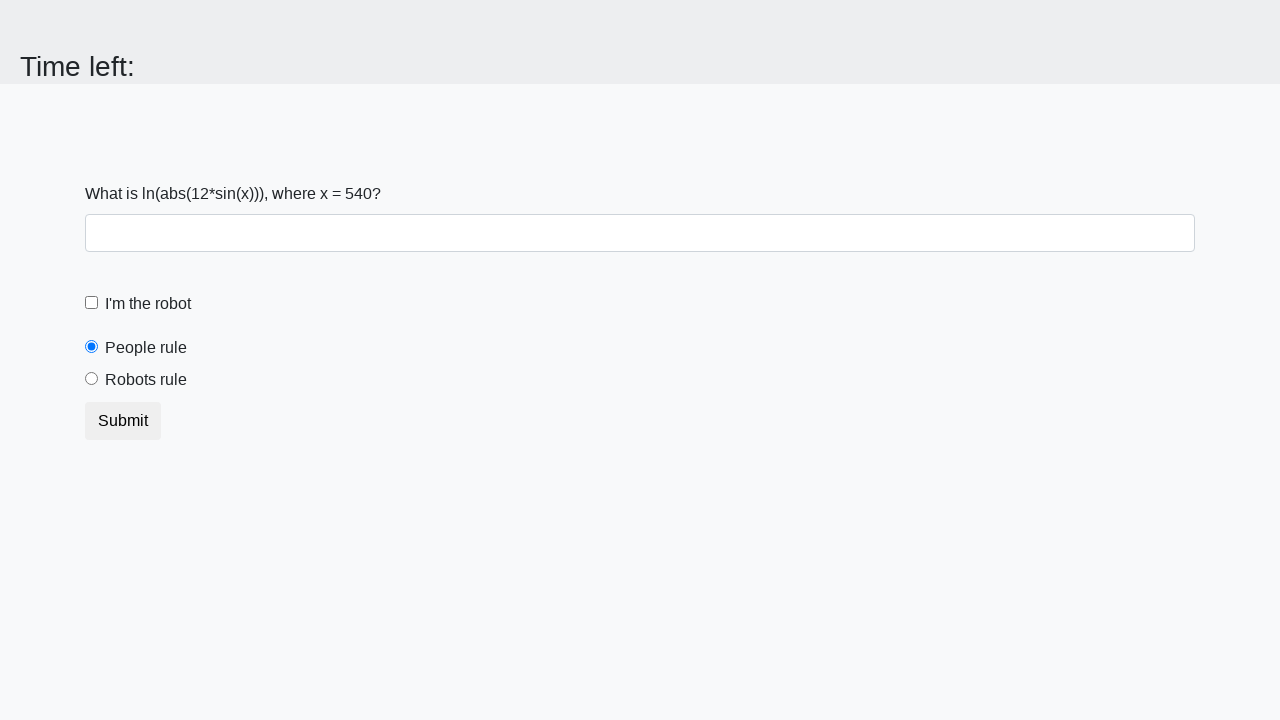

Located the 'people' radio button
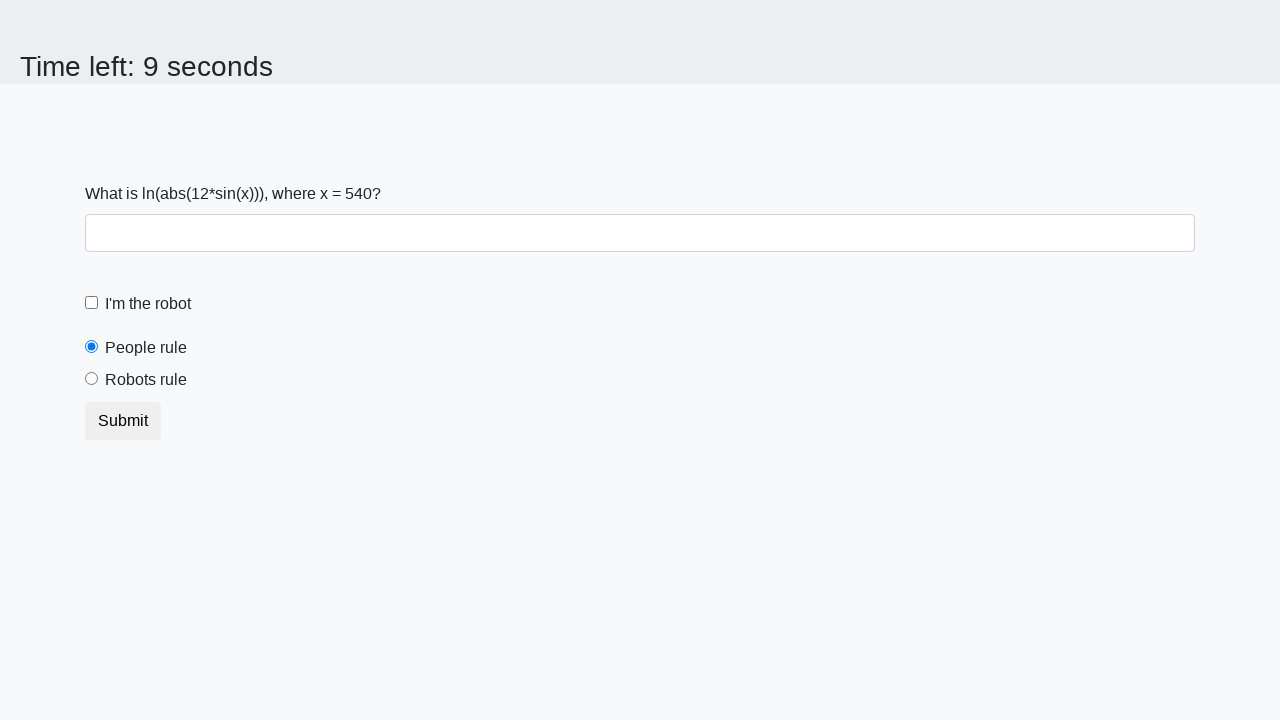

Checked if 'people' radio button is selected
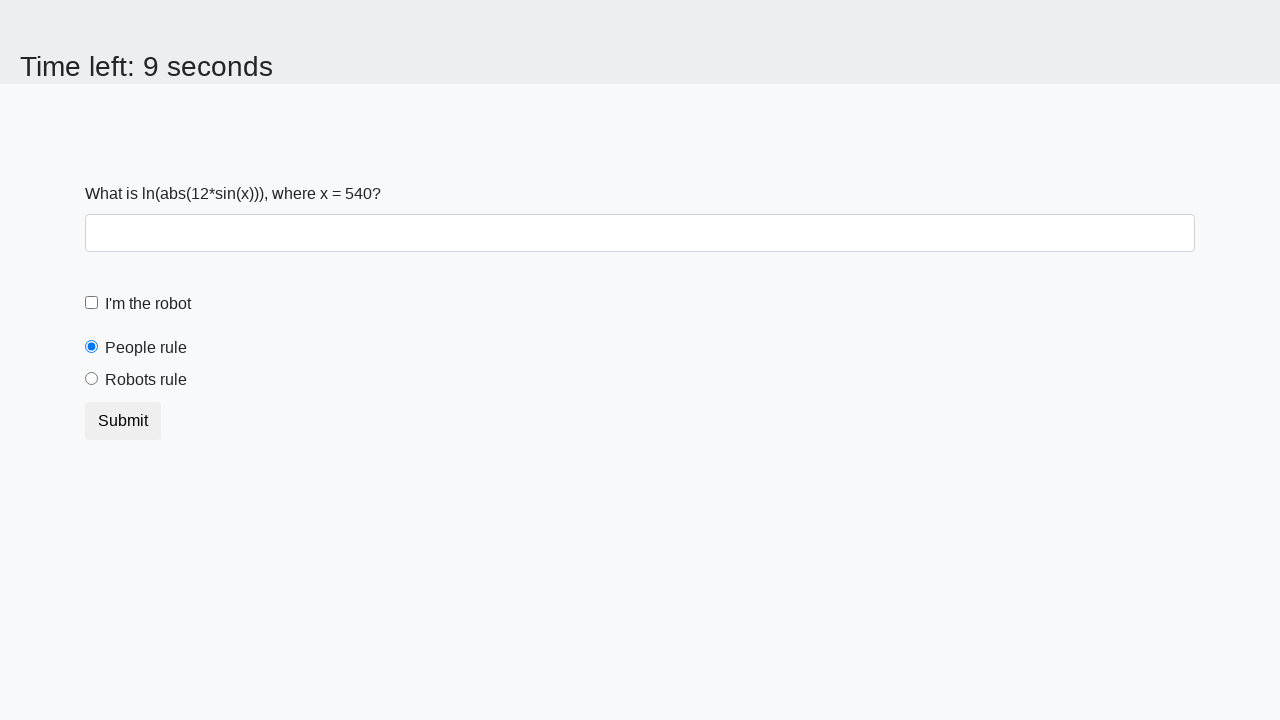

Verified that 'people' radio button is selected by default
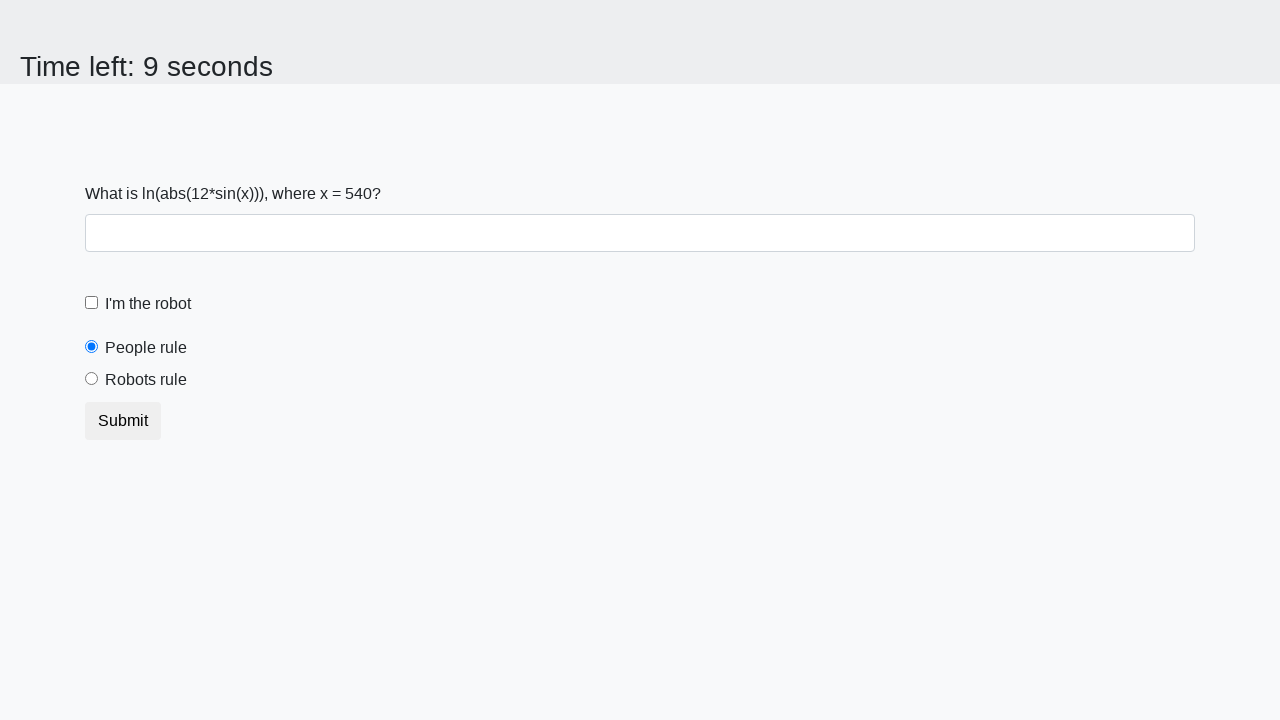

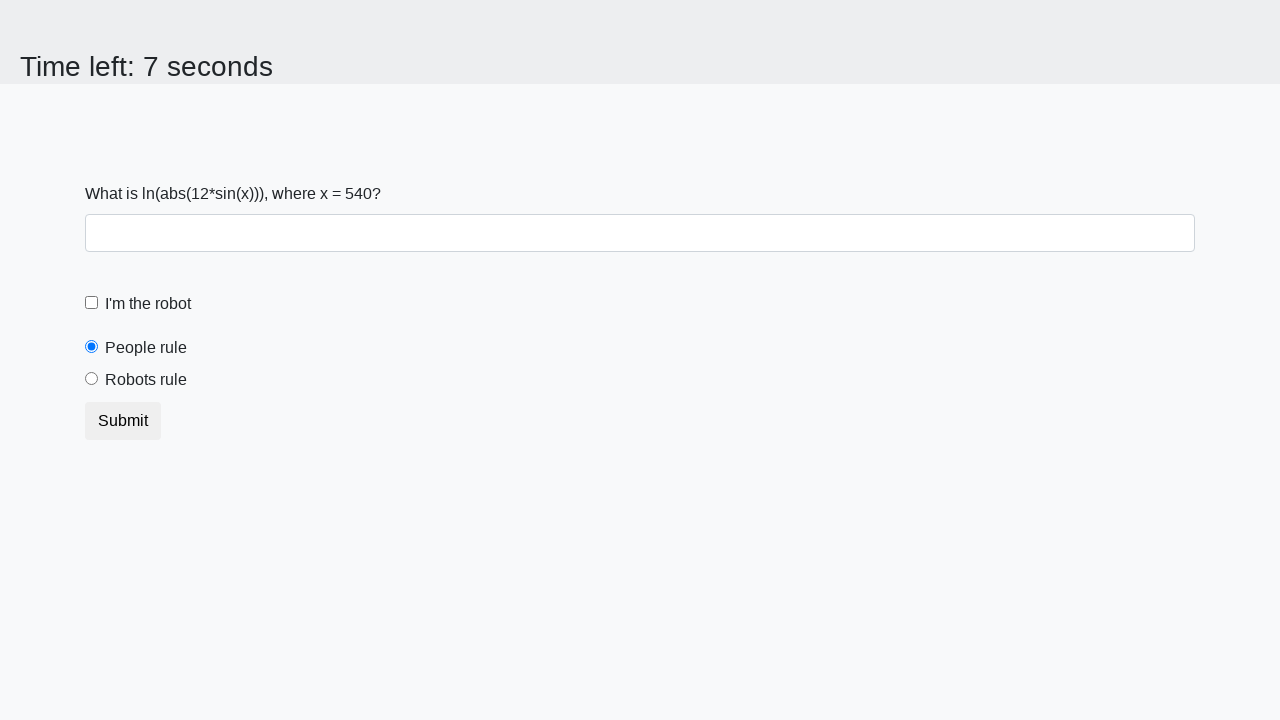